Tests adding a product review by navigating to a book product page, selecting the Reviews tab, rating 5 stars, and submitting a review with name and email

Starting URL: http://practice.automationtesting.in/

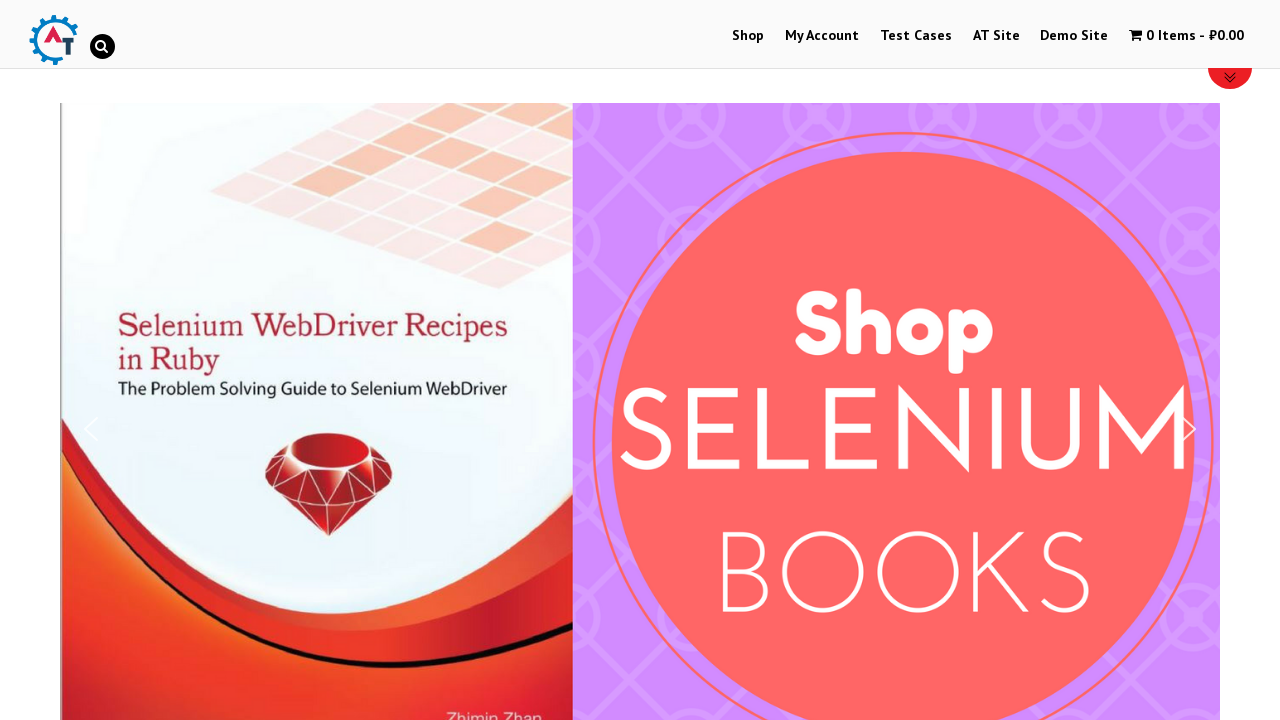

Scrolled down the page by 600 pixels
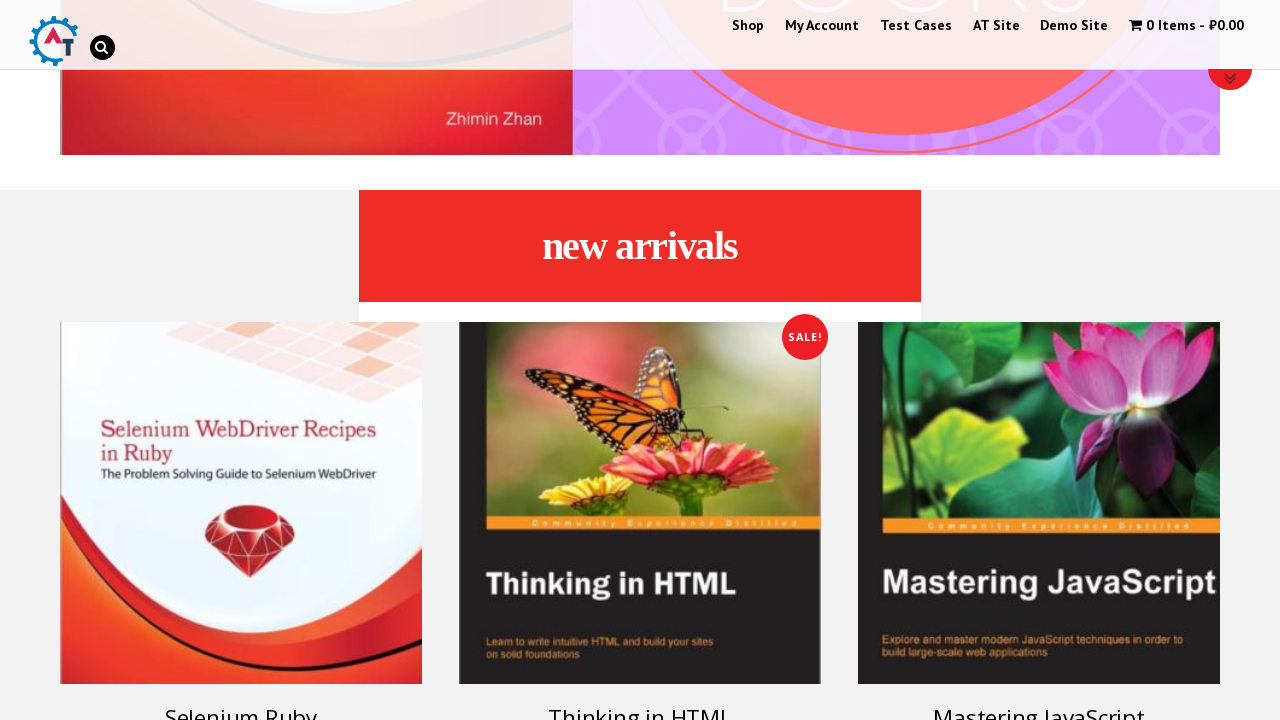

Clicked on the Selenium Ruby book product at (241, 503) on [title='Selenium Ruby']
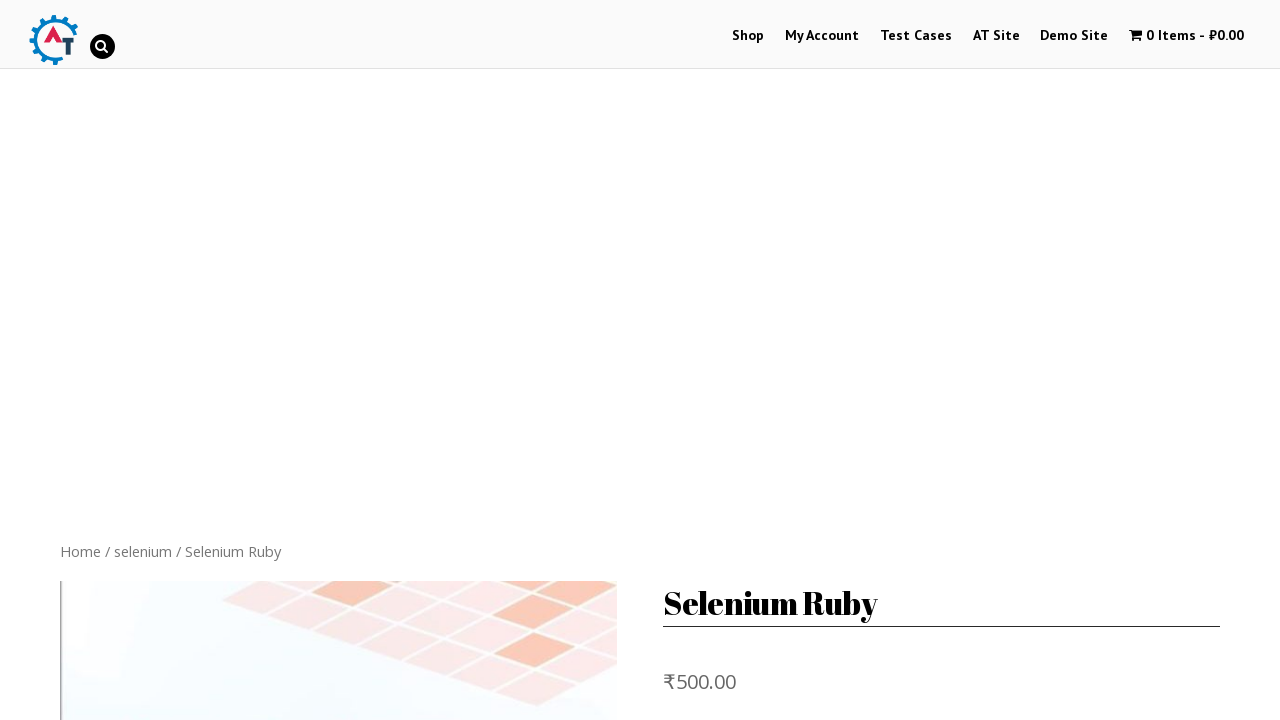

Clicked on the Reviews tab at (309, 360) on [href='#tab-reviews']
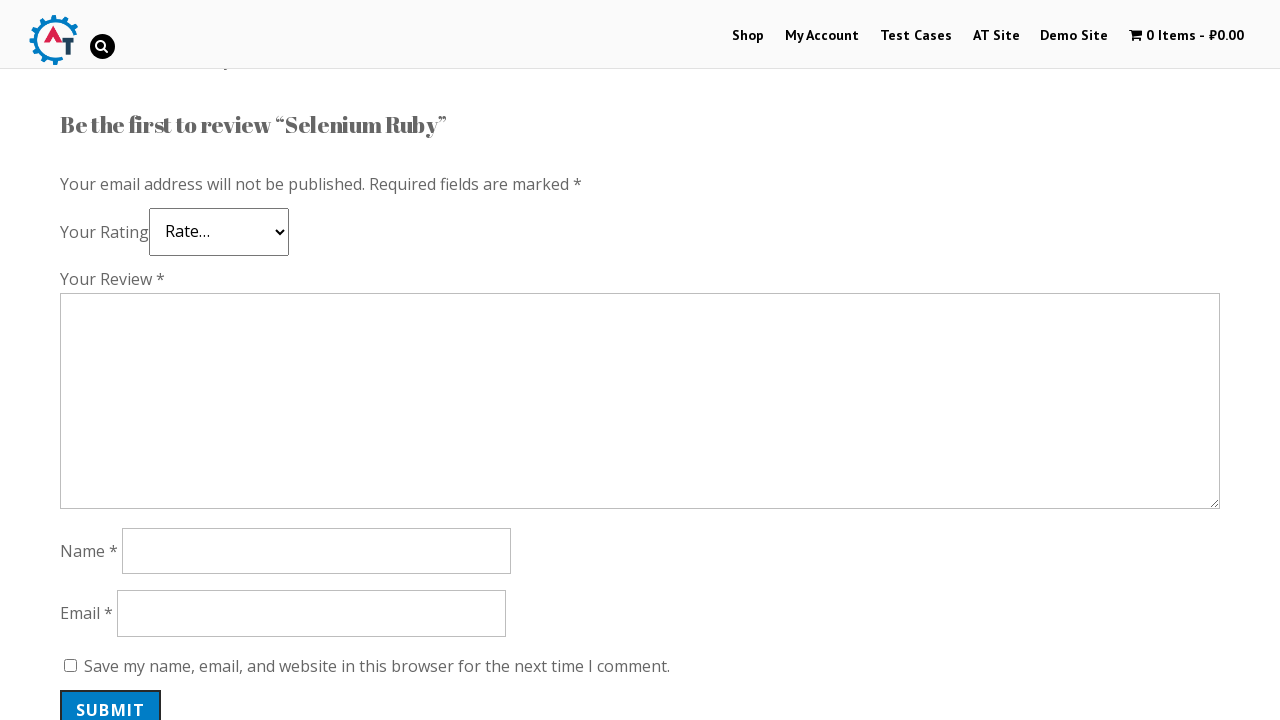

Selected 5 stars rating at (132, 244) on .star-5
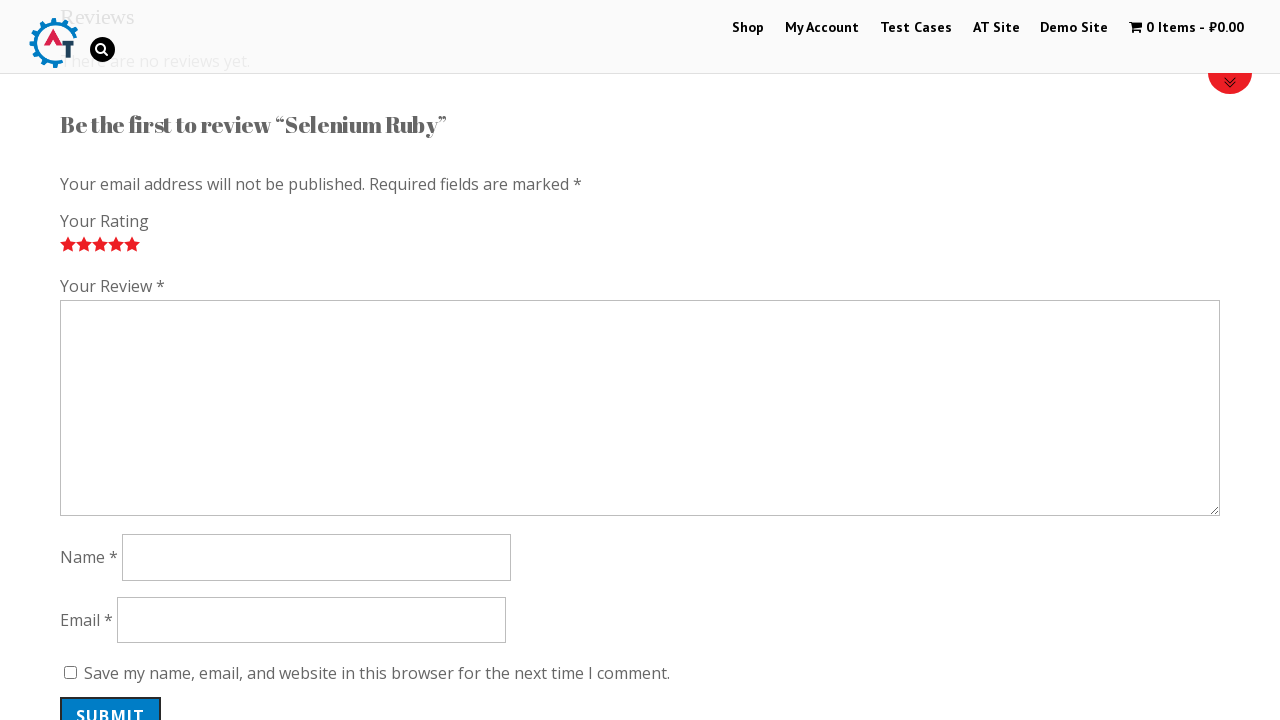

Filled in review comment: 'Nice book!' on #comment
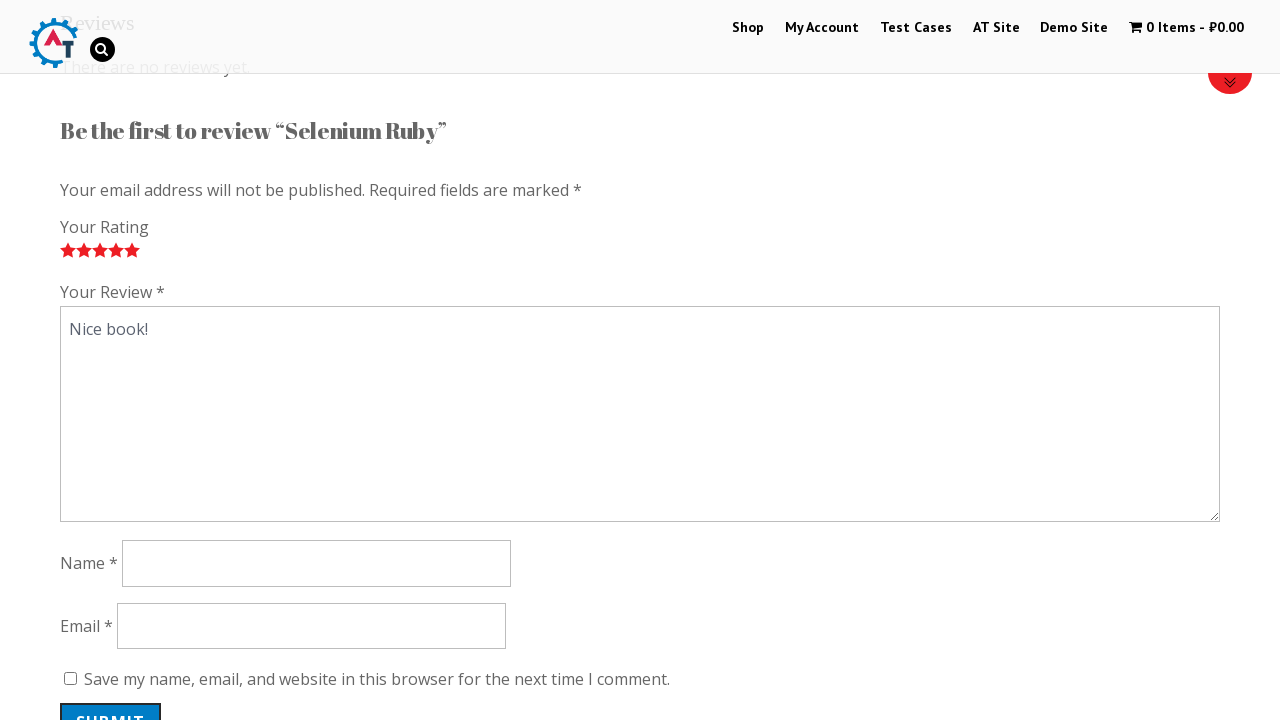

Filled in reviewer name: 'Michael Thompson' on #author
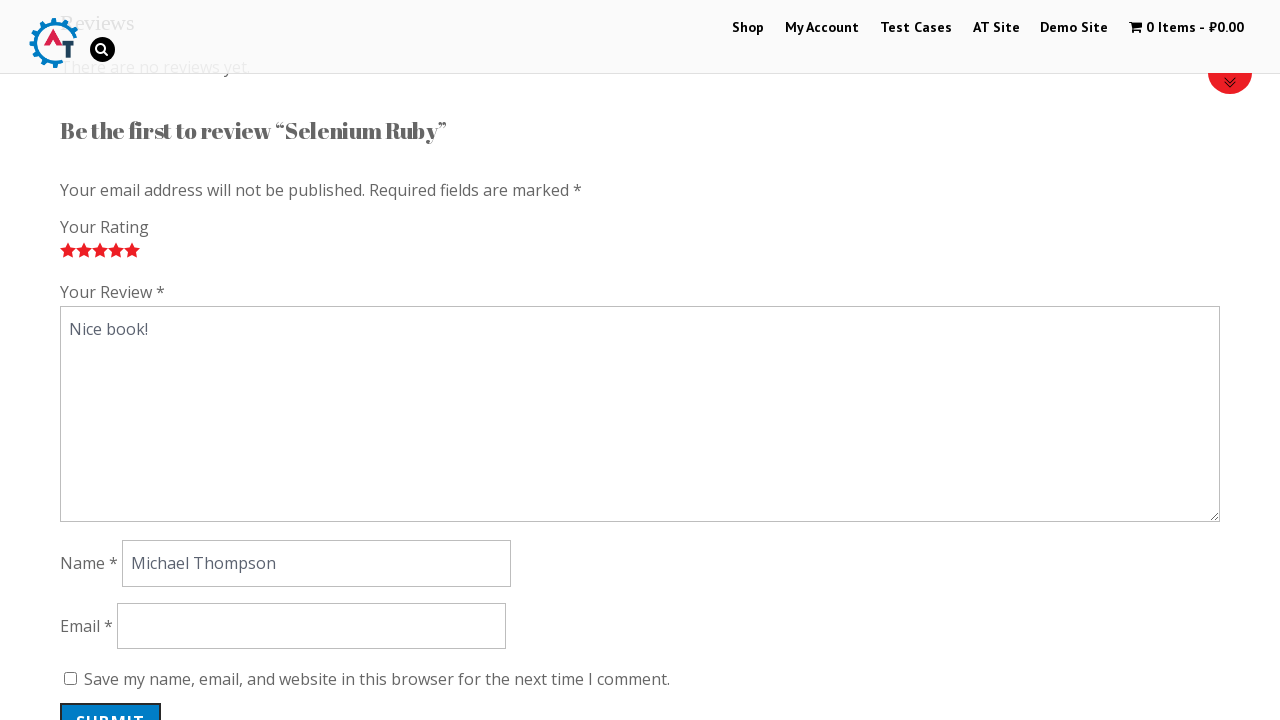

Filled in email: 'michael.thompson@example.com' on #email
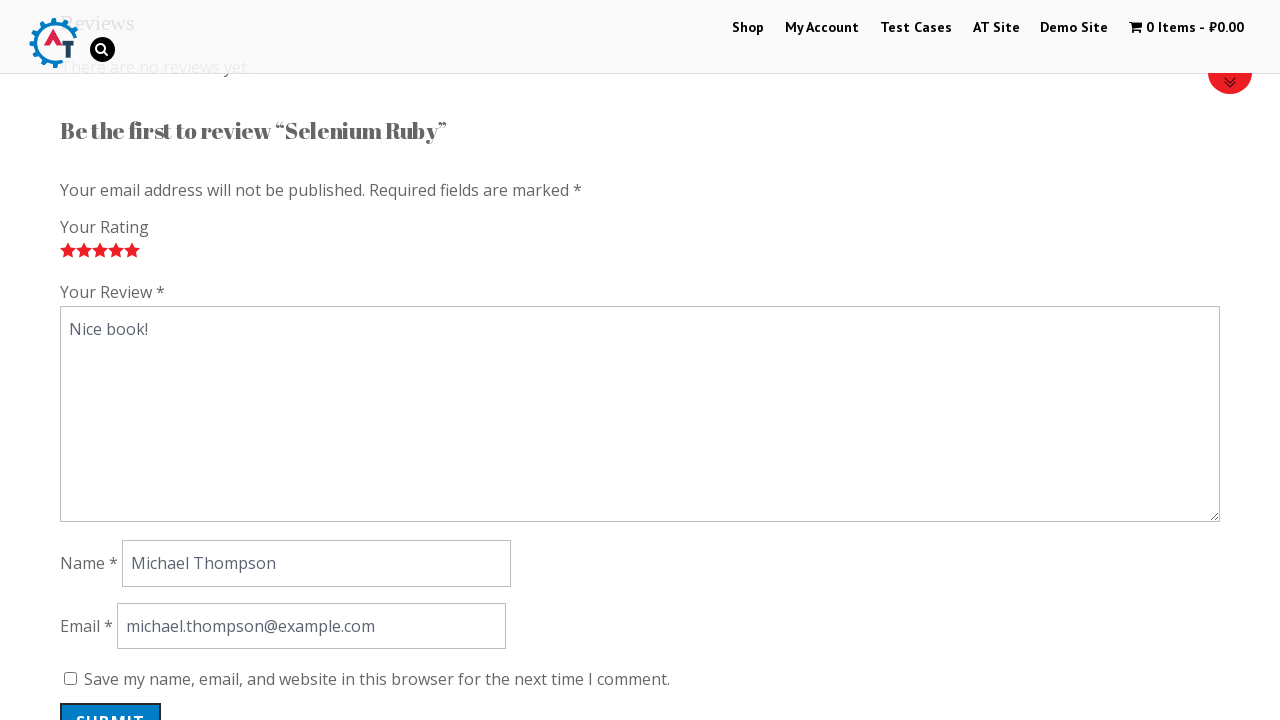

Clicked submit button to post the review at (111, 700) on #submit
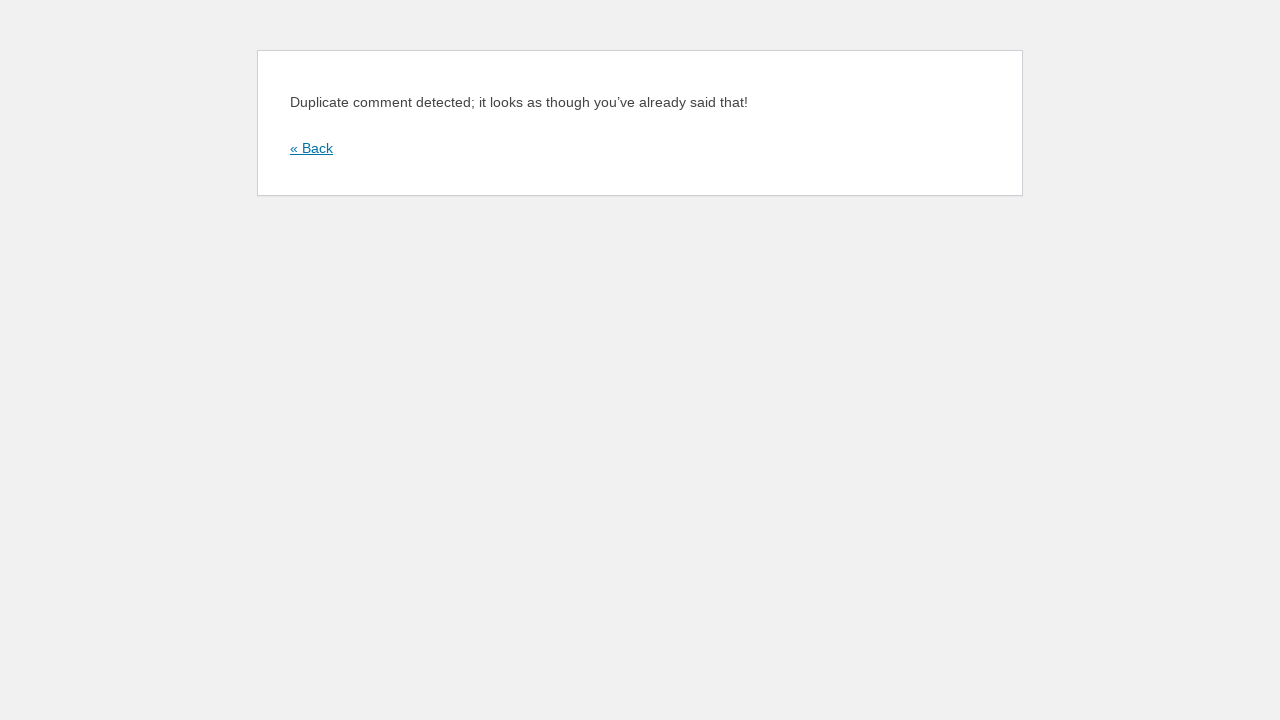

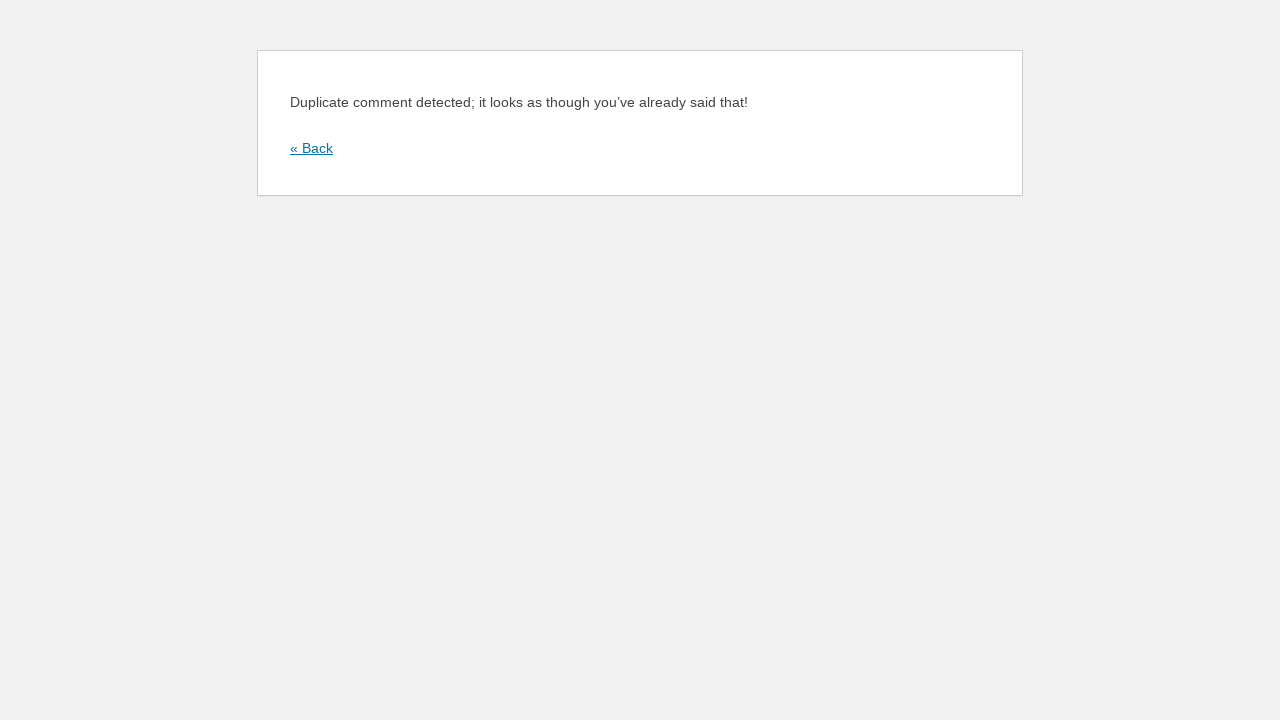